Tests a web form by entering text into a text box, clicking the submit button, and verifying the success message is displayed

Starting URL: https://www.selenium.dev/selenium/web/web-form.html

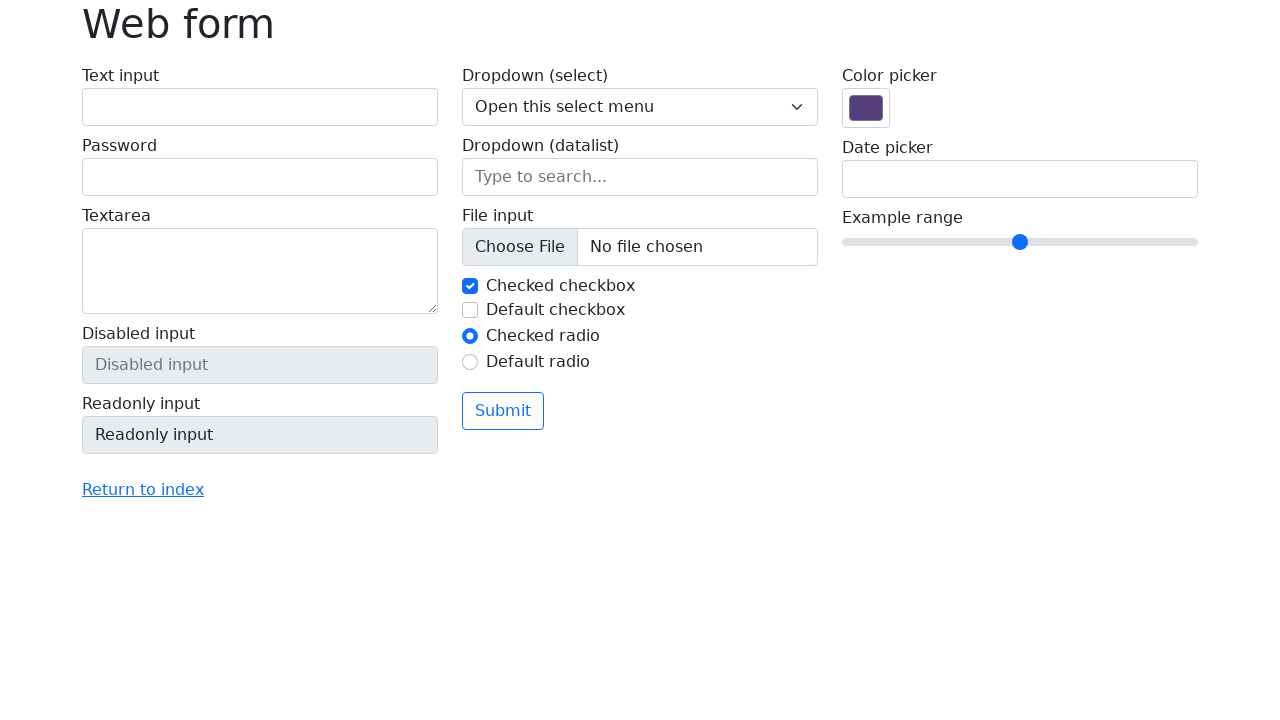

Verified page title is 'Web form'
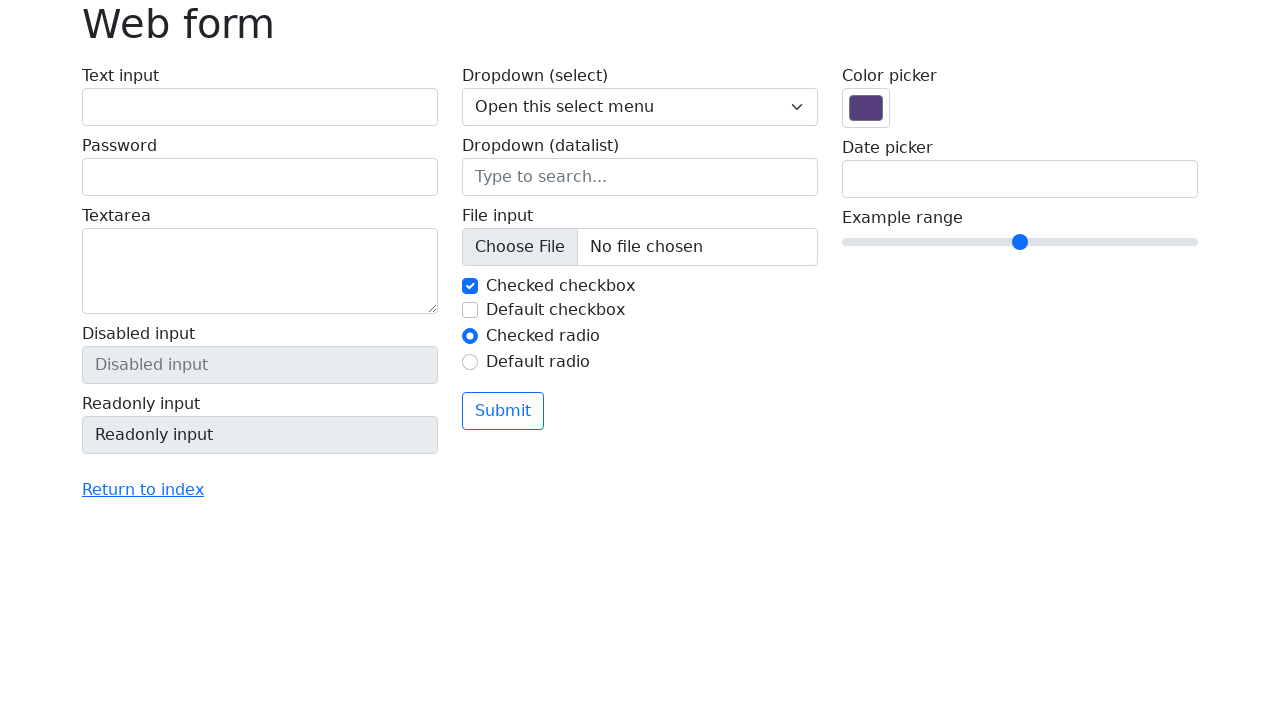

Filled text box with 'Selenium' on input[name='my-text']
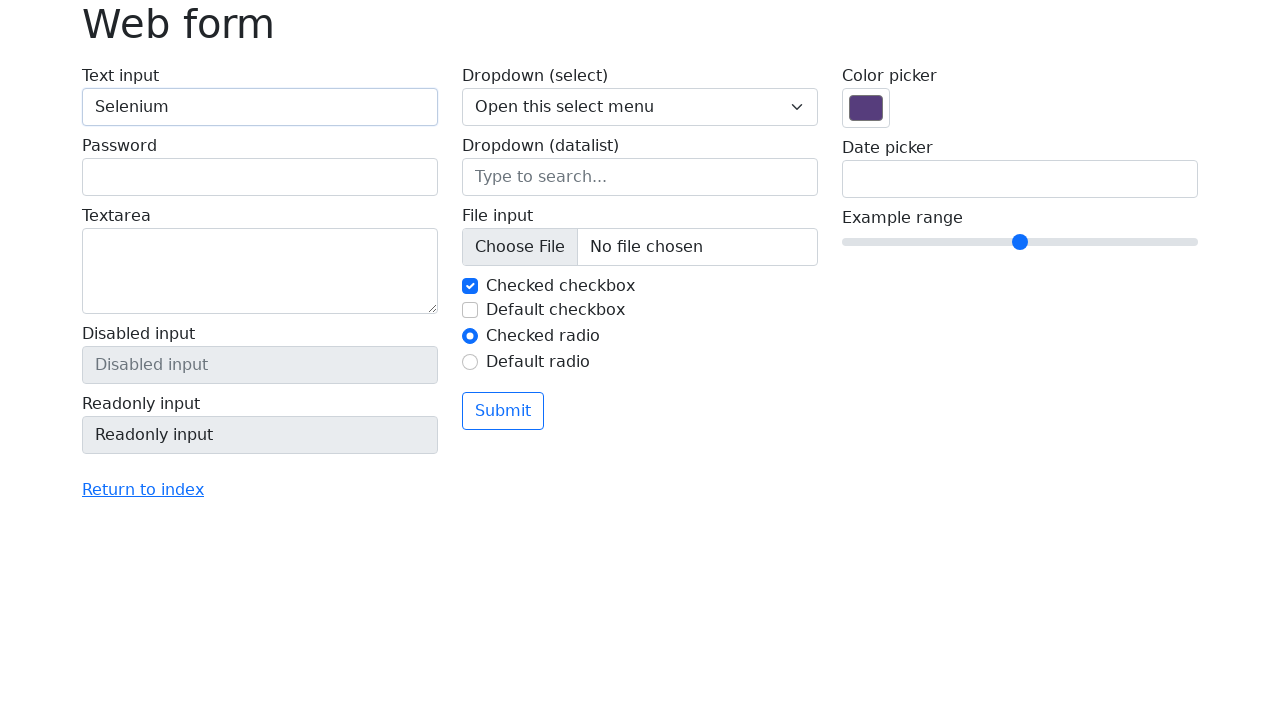

Clicked the submit button at (503, 411) on button
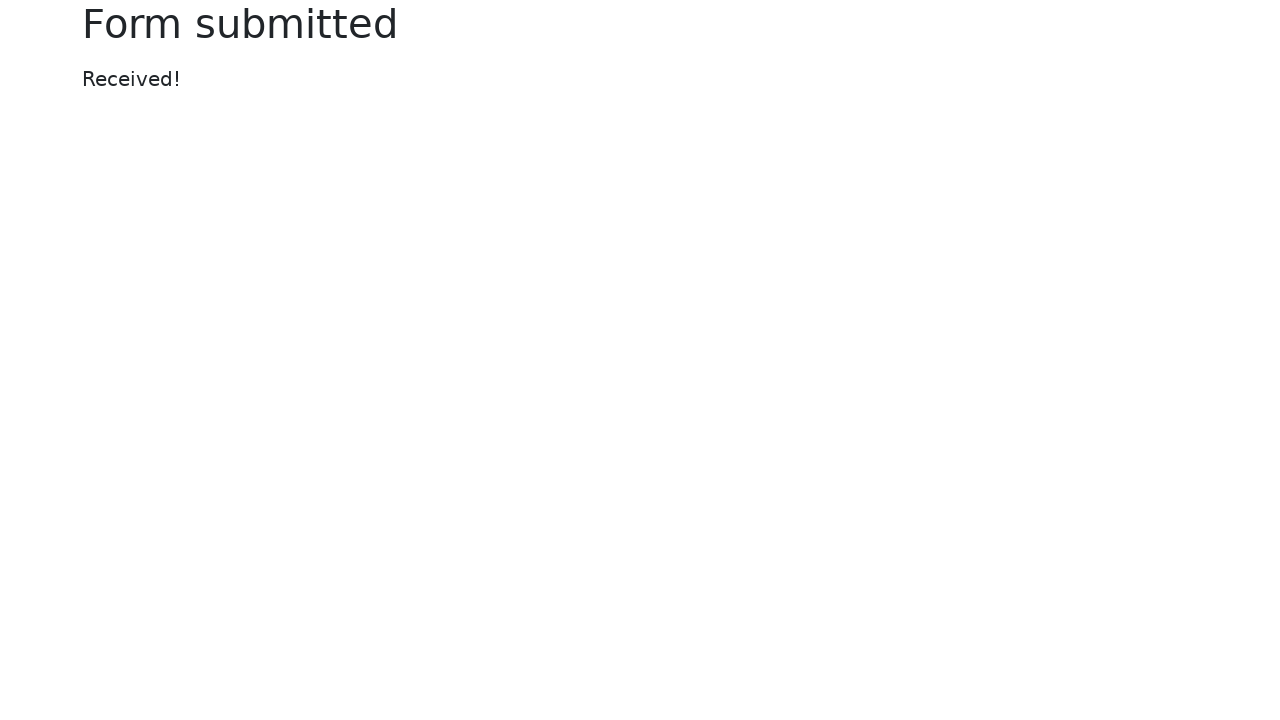

Success message appeared
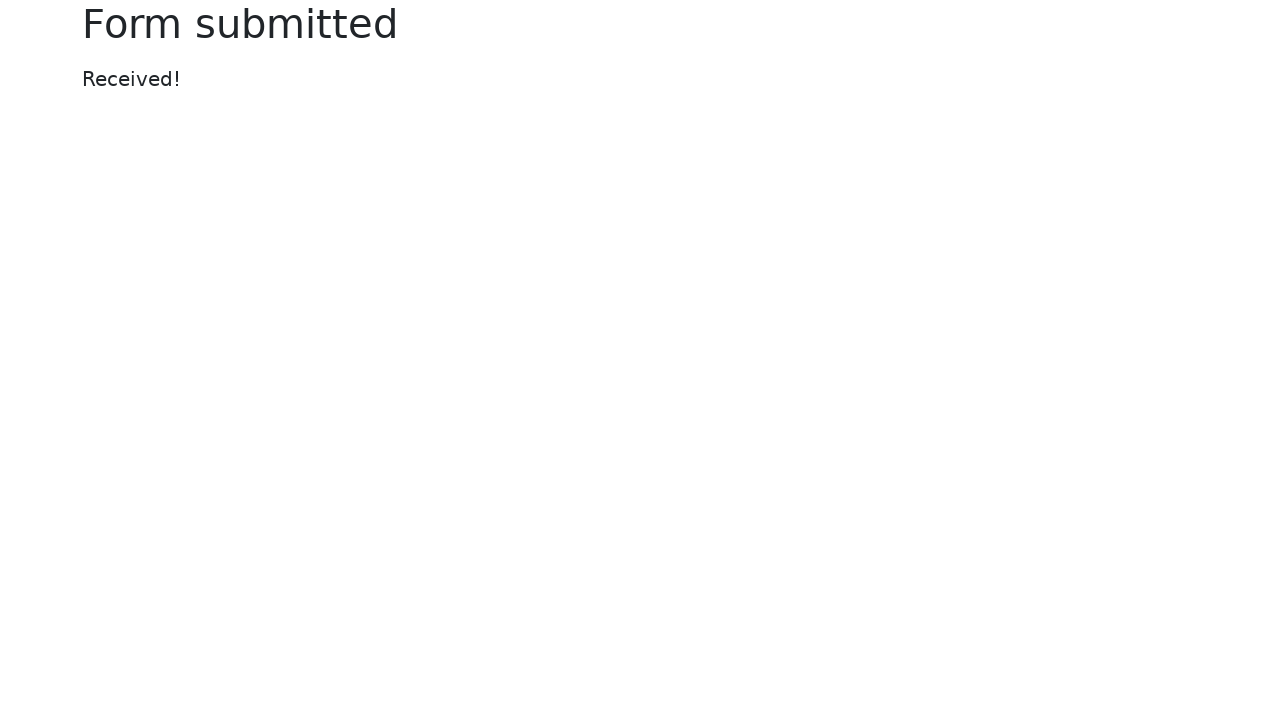

Verified success message displays 'Received!'
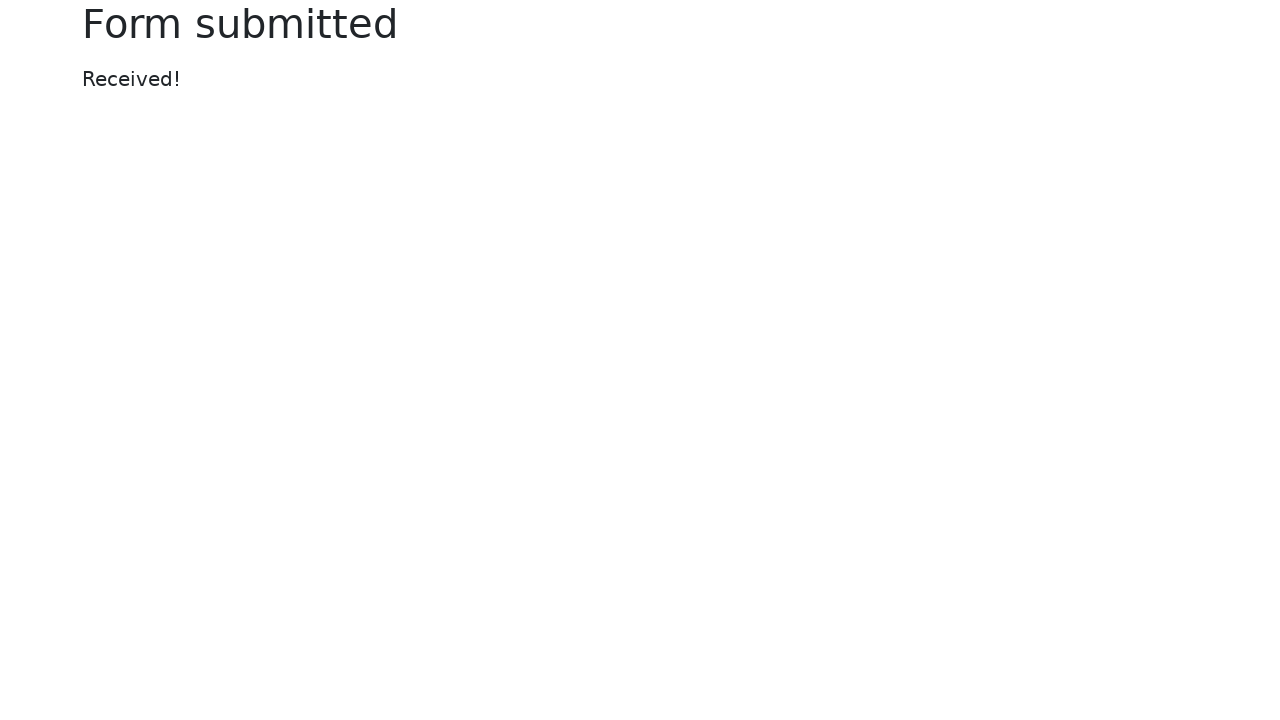

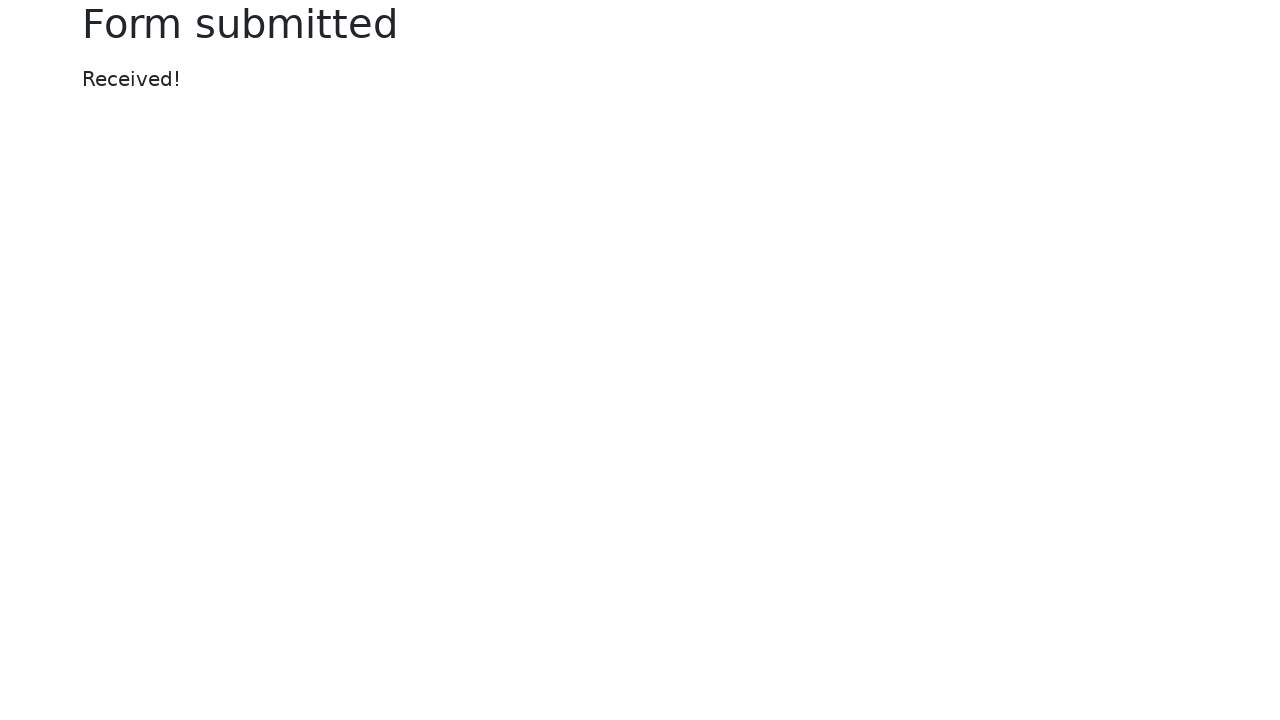